Tests right-click context menu interaction on the Selenium downloads page by right-clicking on the Downloads heading, scrolling through the context menu options using Page Down, and selecting an option with Enter.

Starting URL: https://www.selenium.dev/downloads/

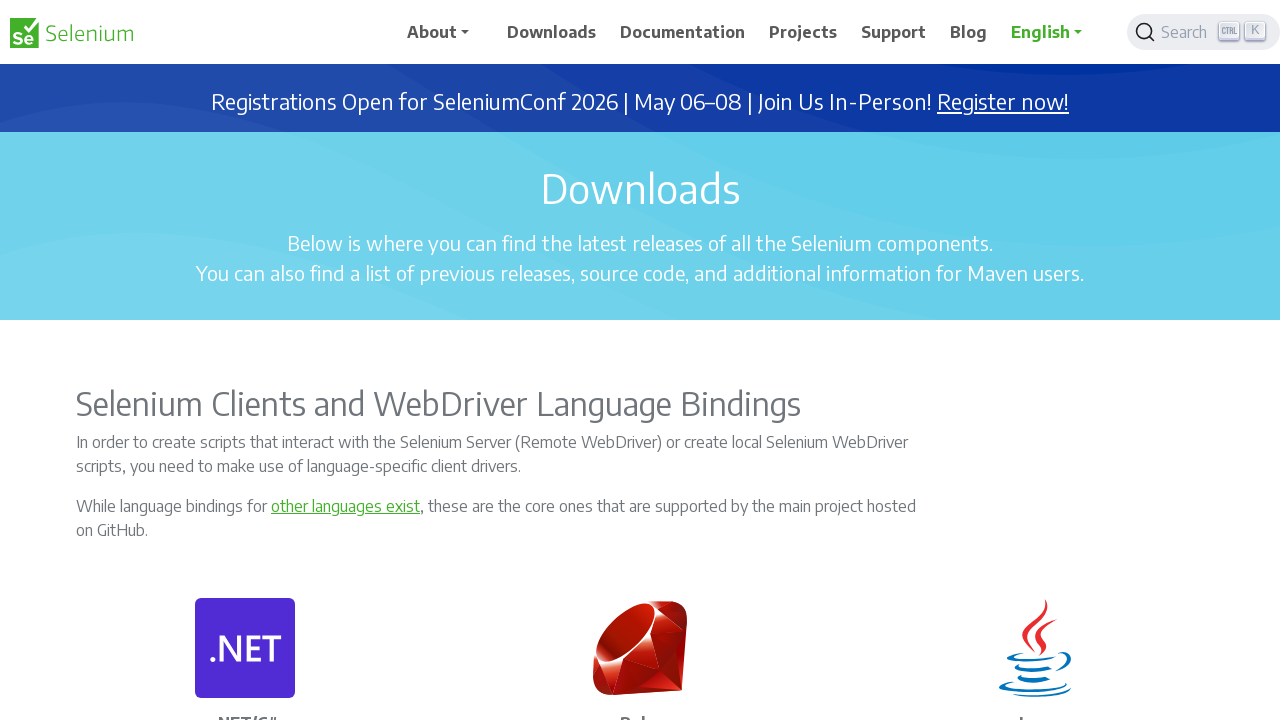

Downloads heading is visible
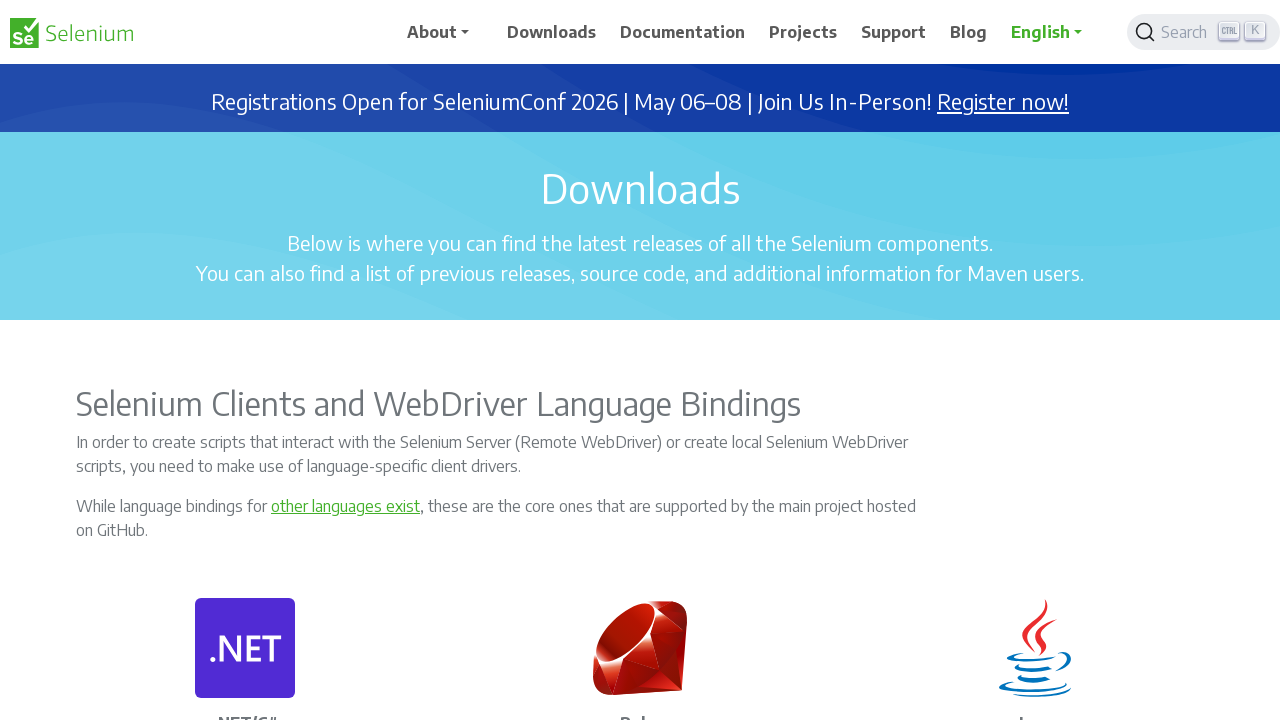

Right-clicked on Downloads heading to open context menu at (640, 188) on //h1[text()='Downloads']
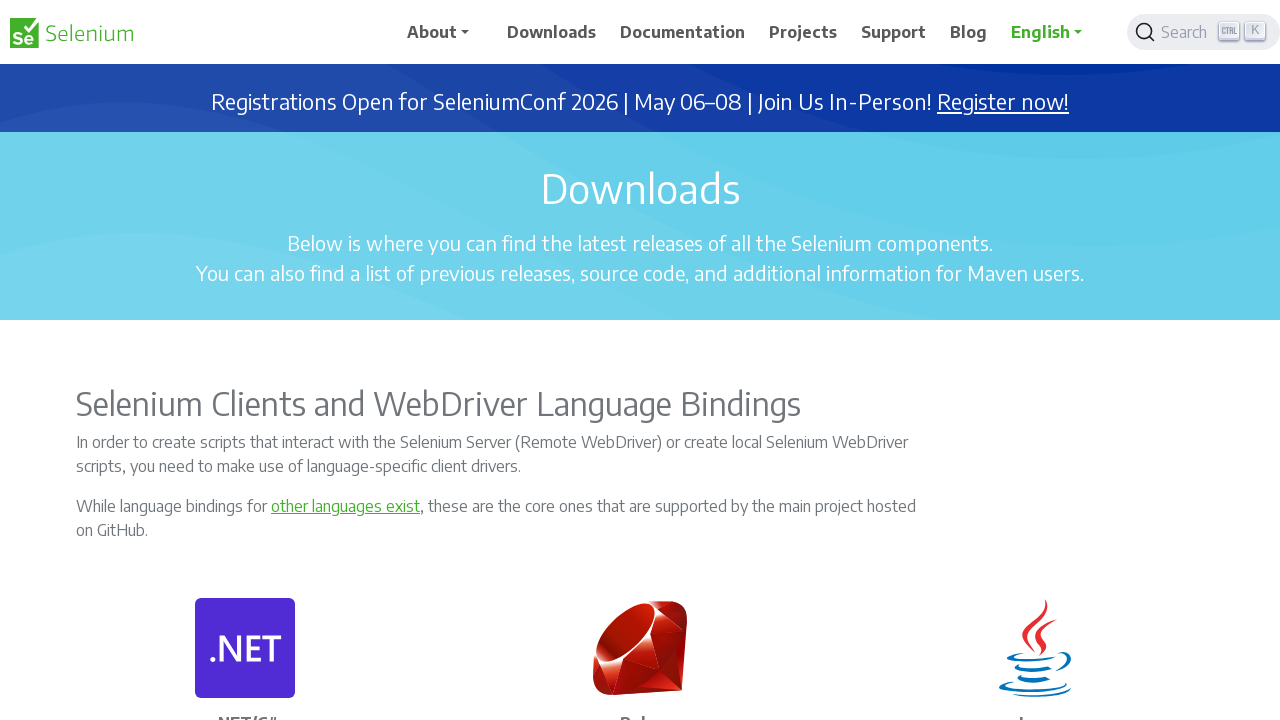

Pressed Page Down to scroll through context menu (iteration 1/10)
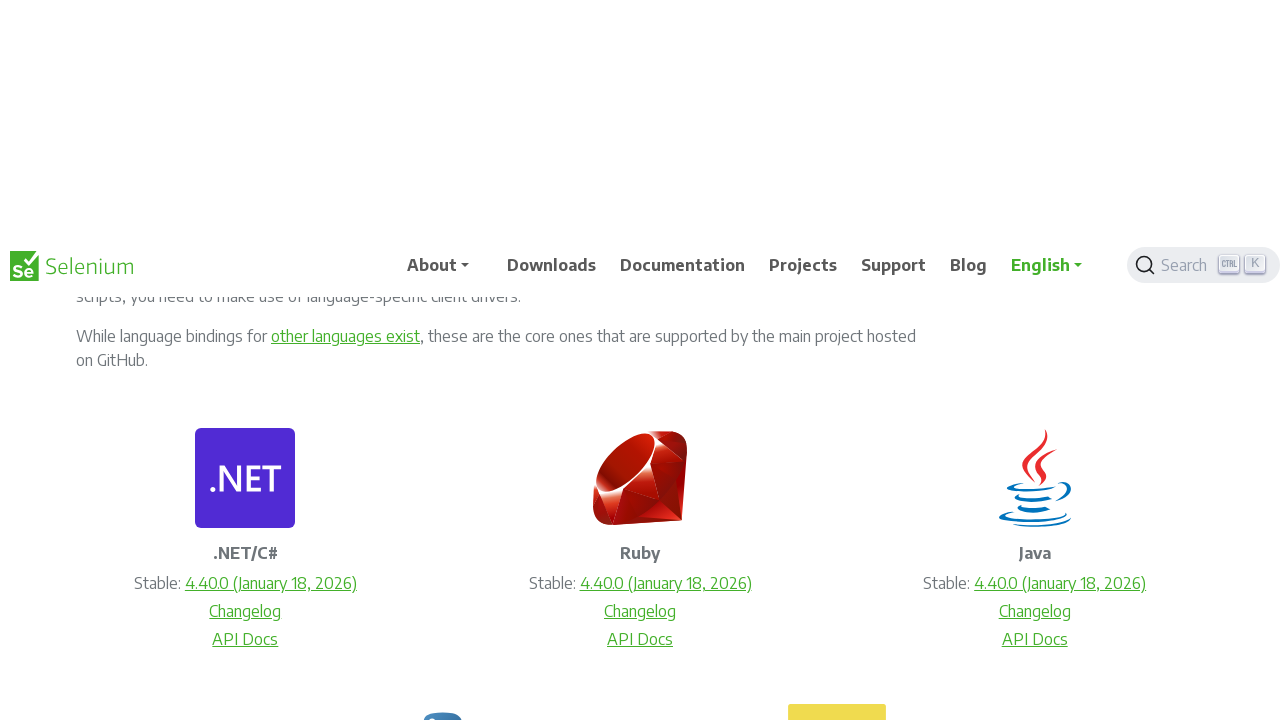

Waited 1 second for context menu to update
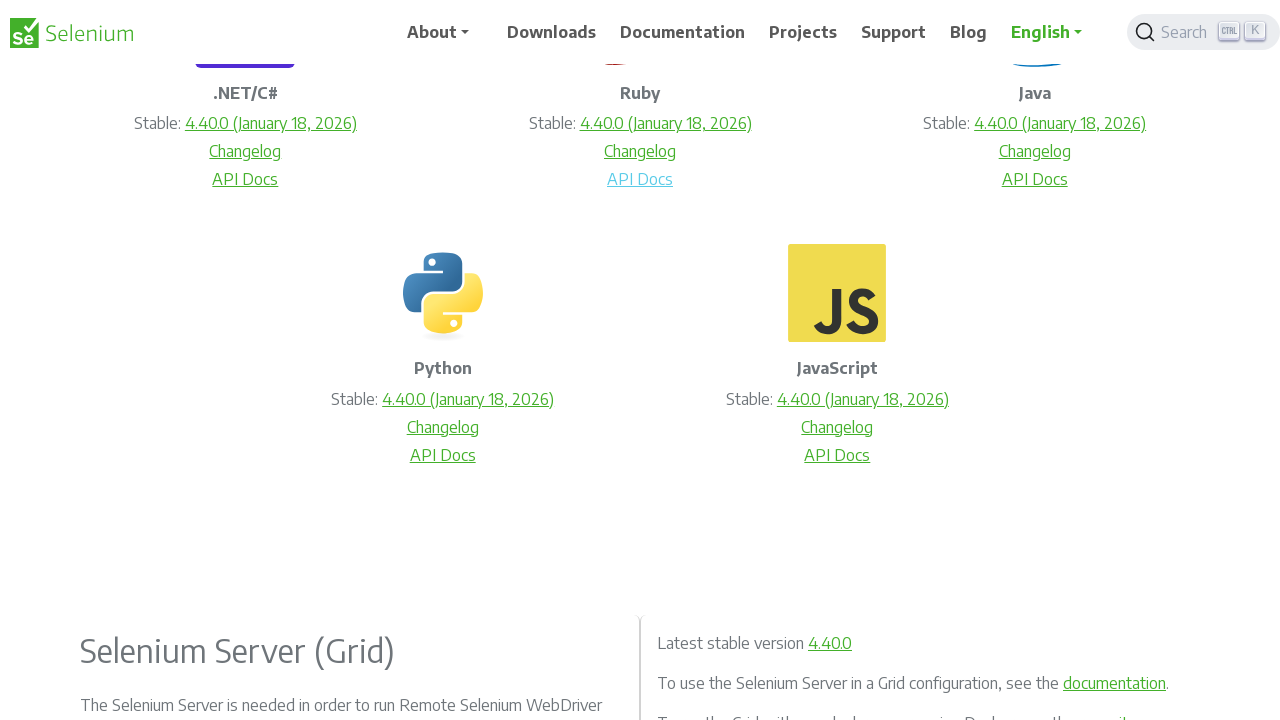

Pressed Page Down to scroll through context menu (iteration 2/10)
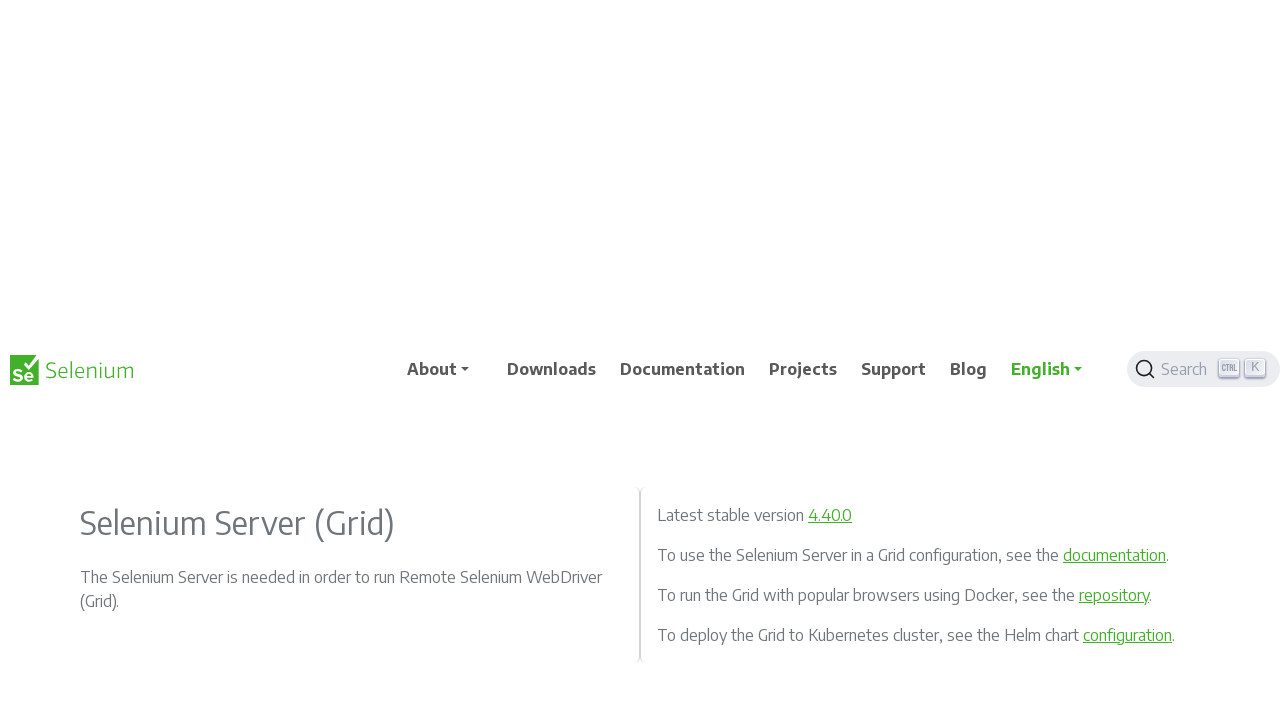

Waited 1 second for context menu to update
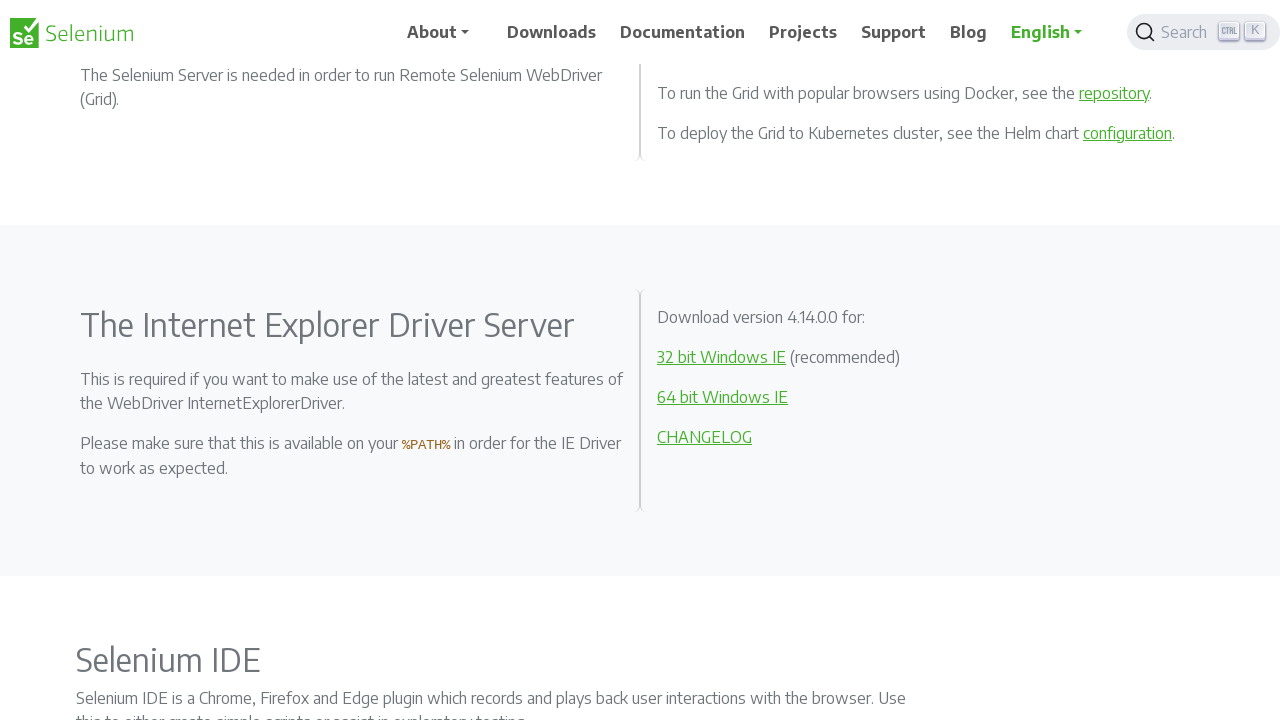

Pressed Page Down to scroll through context menu (iteration 3/10)
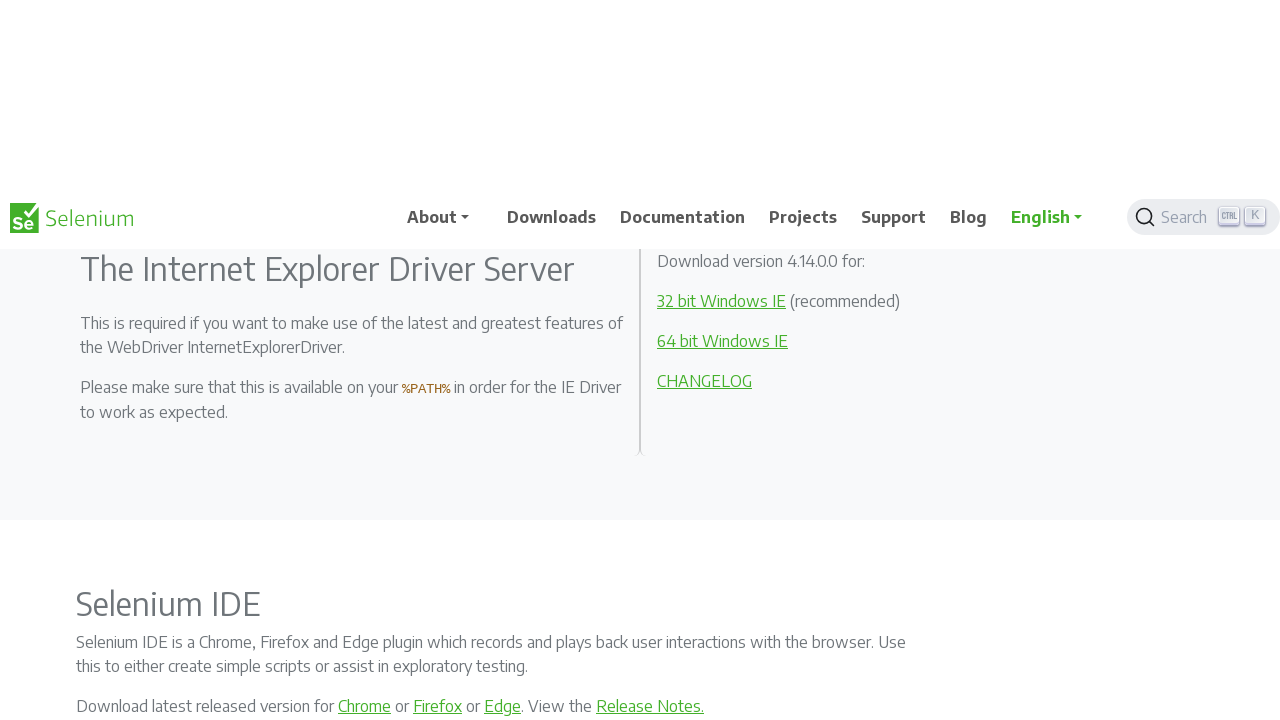

Waited 1 second for context menu to update
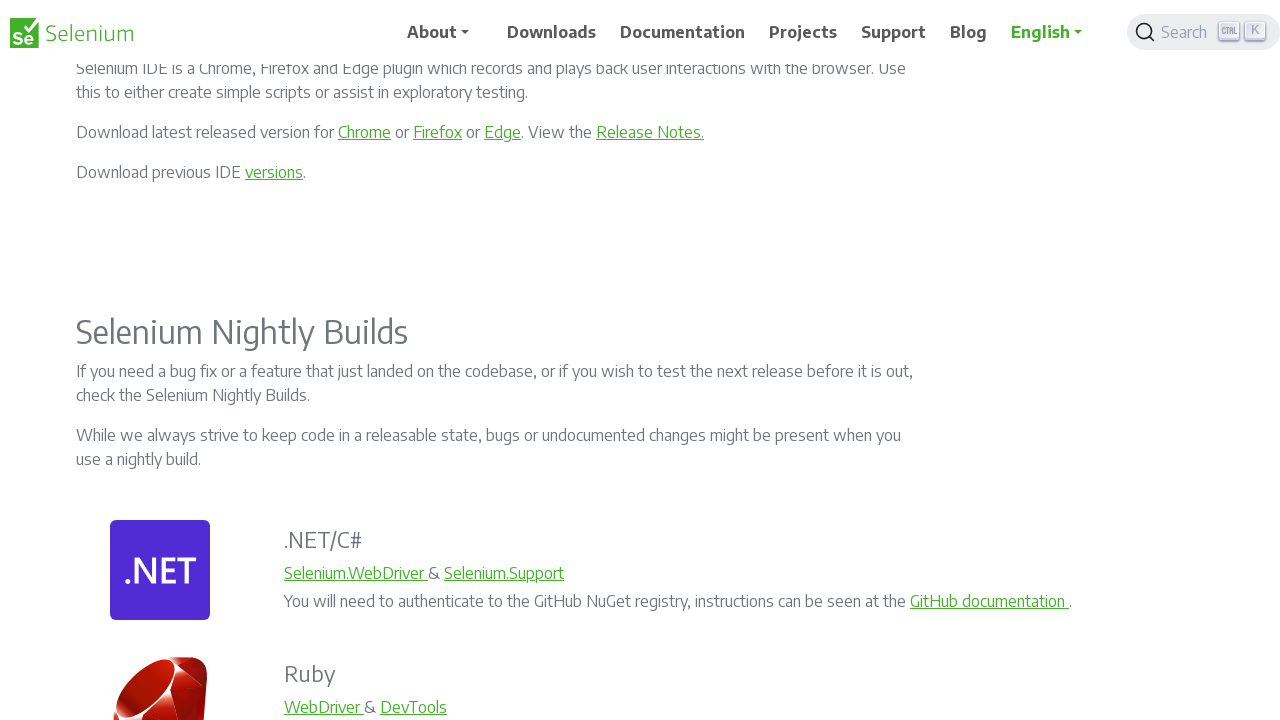

Pressed Page Down to scroll through context menu (iteration 4/10)
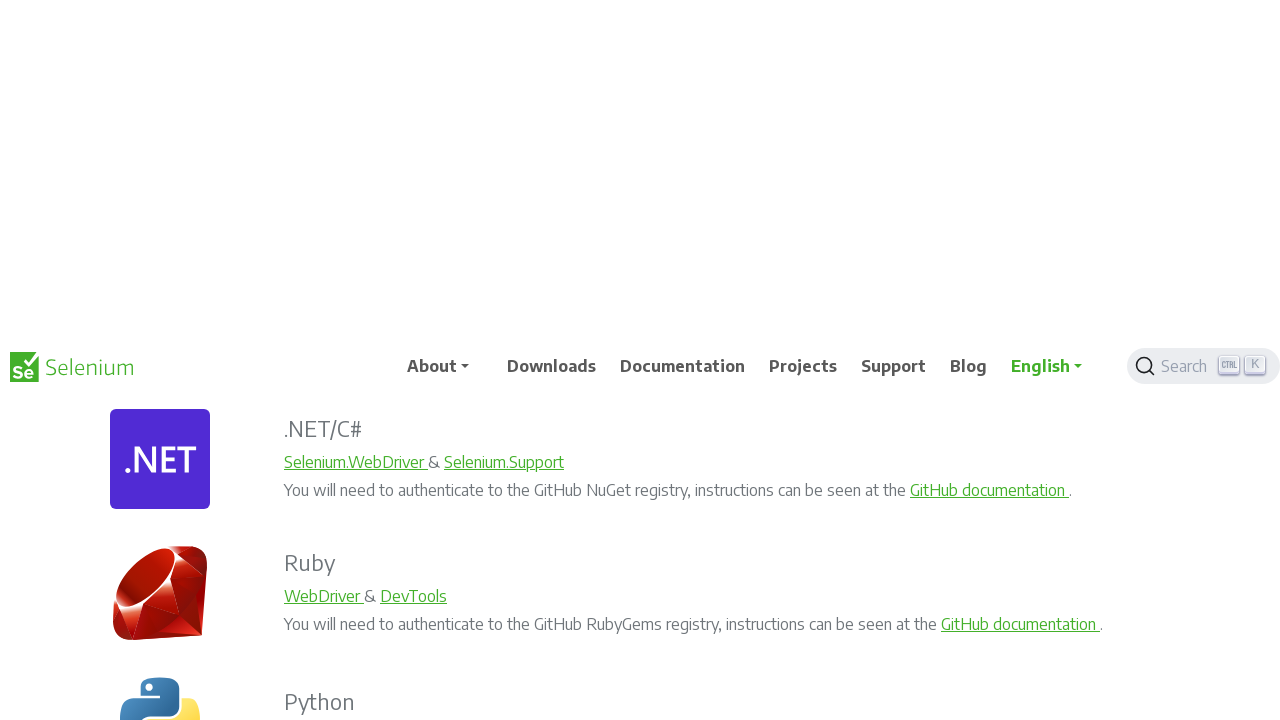

Waited 1 second for context menu to update
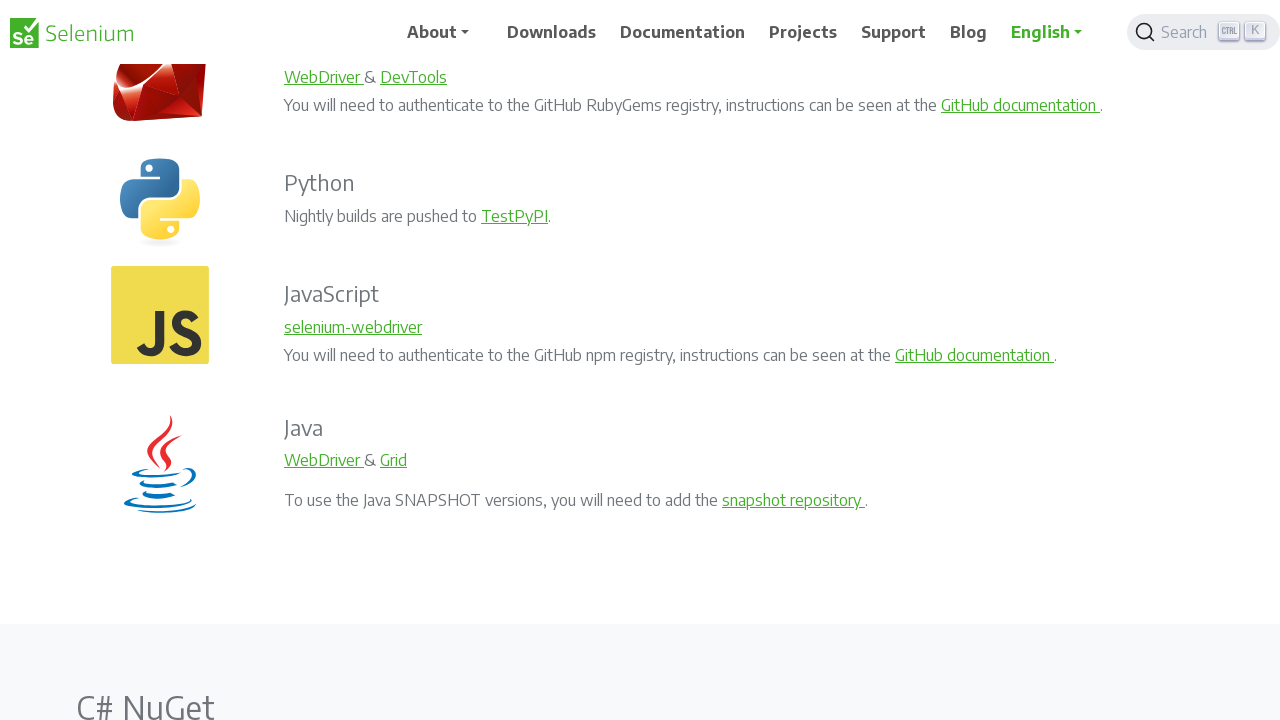

Pressed Page Down to scroll through context menu (iteration 5/10)
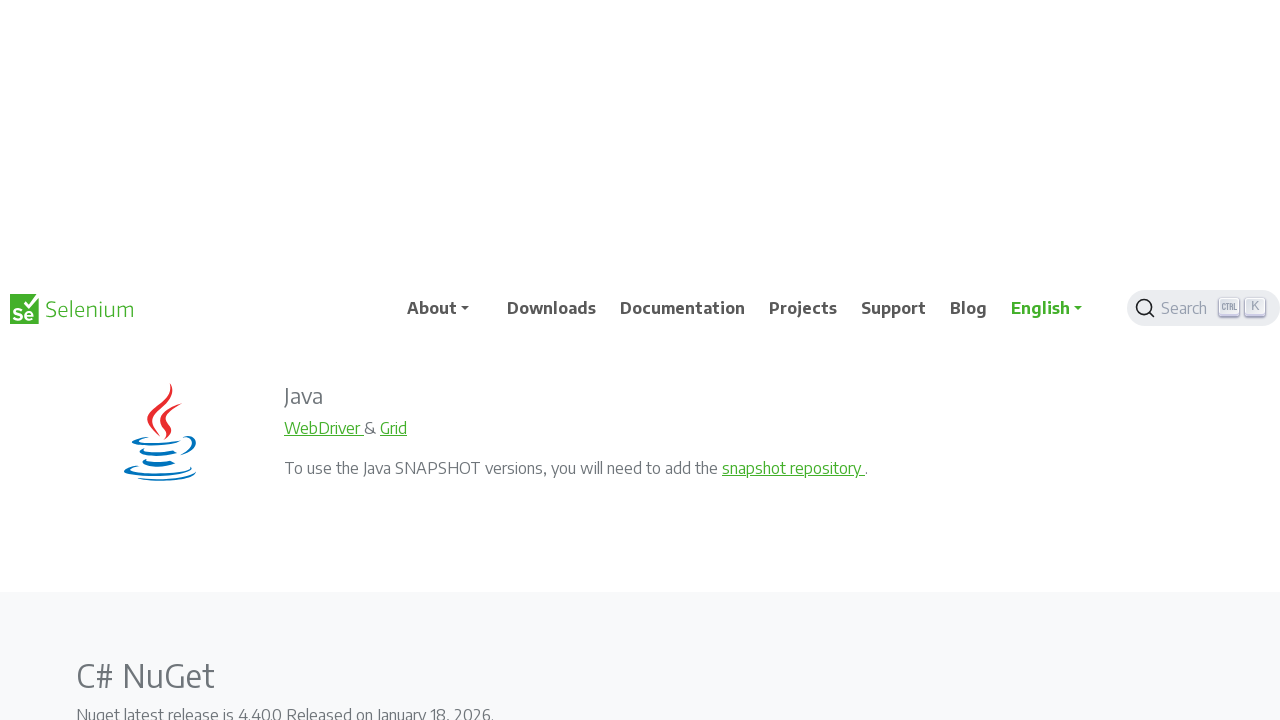

Waited 1 second for context menu to update
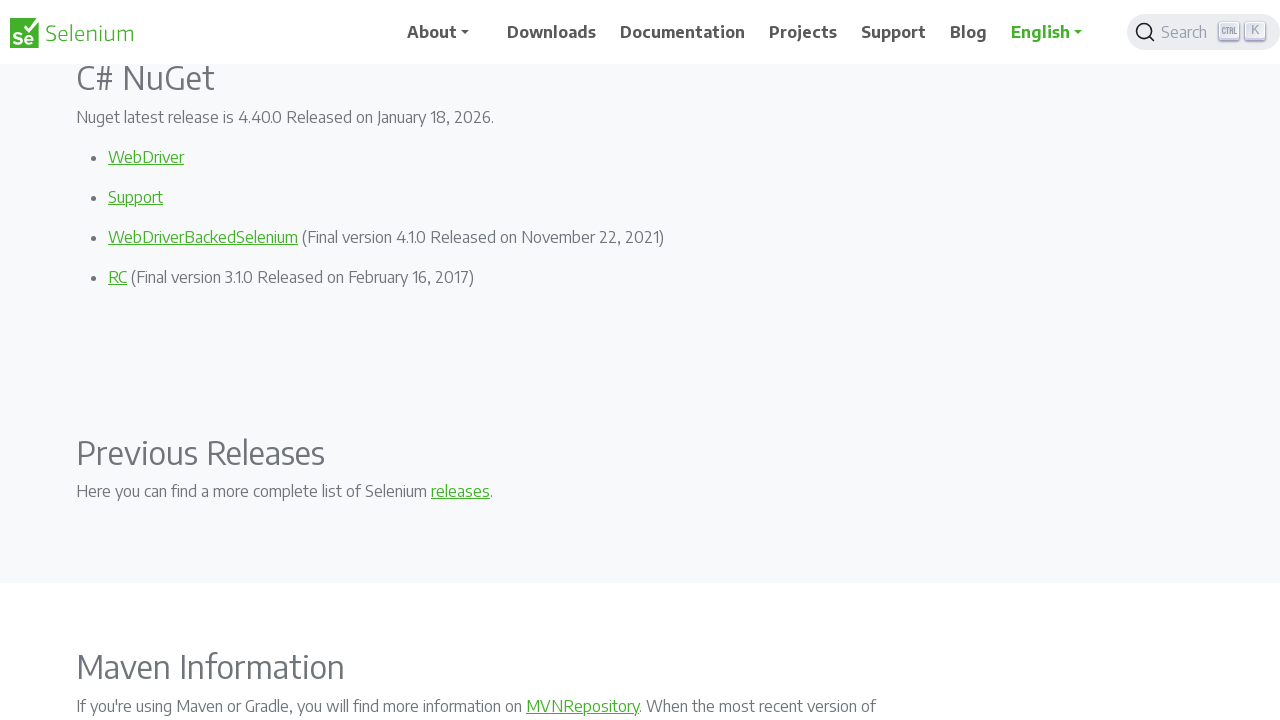

Pressed Page Down to scroll through context menu (iteration 6/10)
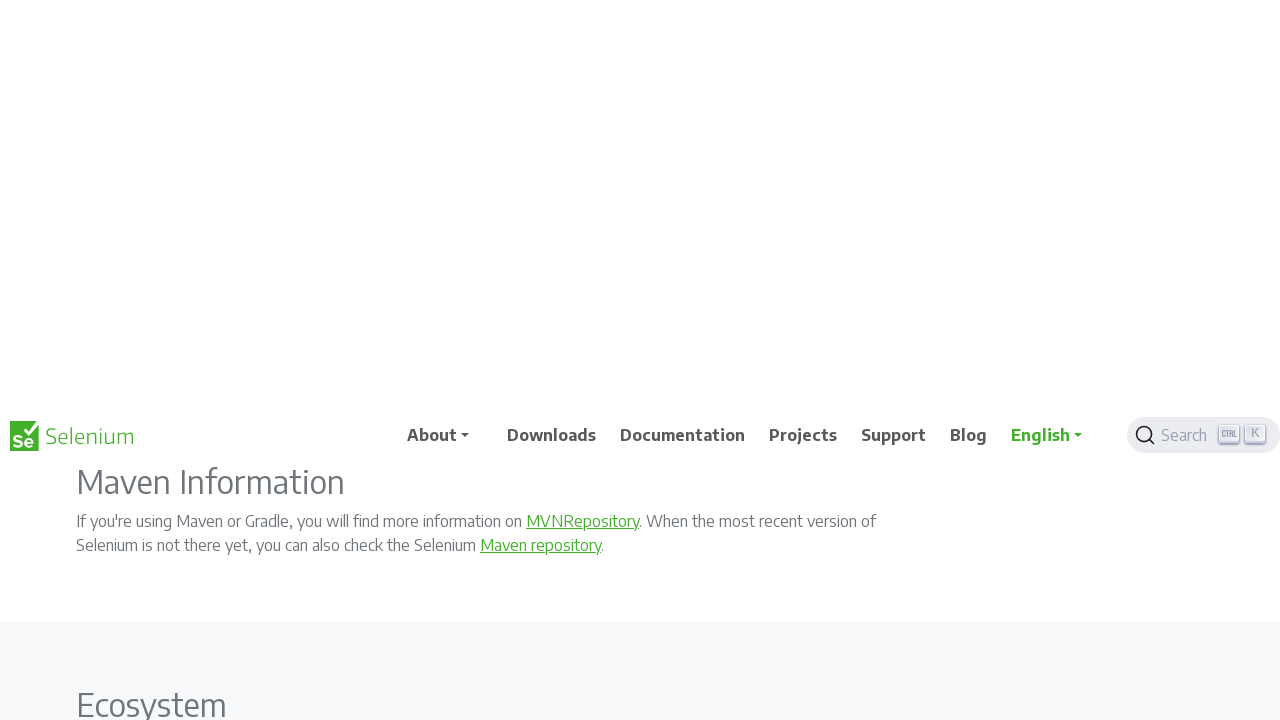

Waited 1 second for context menu to update
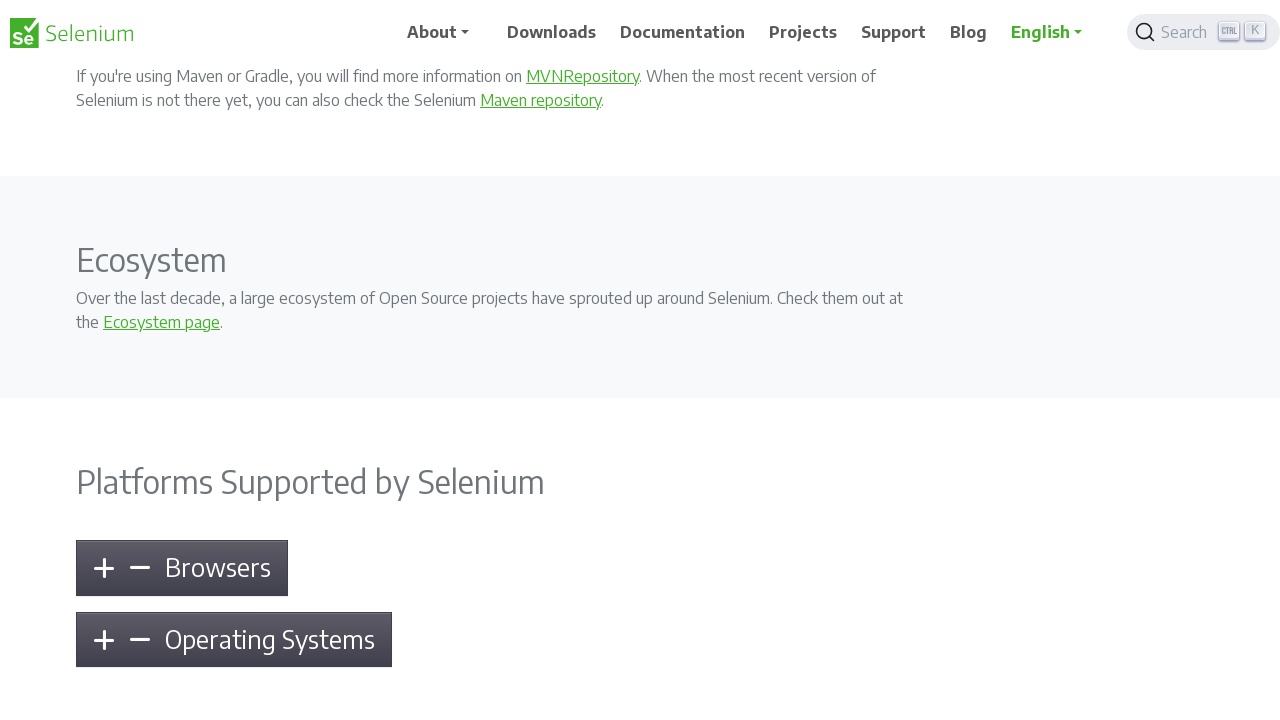

Pressed Page Down to scroll through context menu (iteration 7/10)
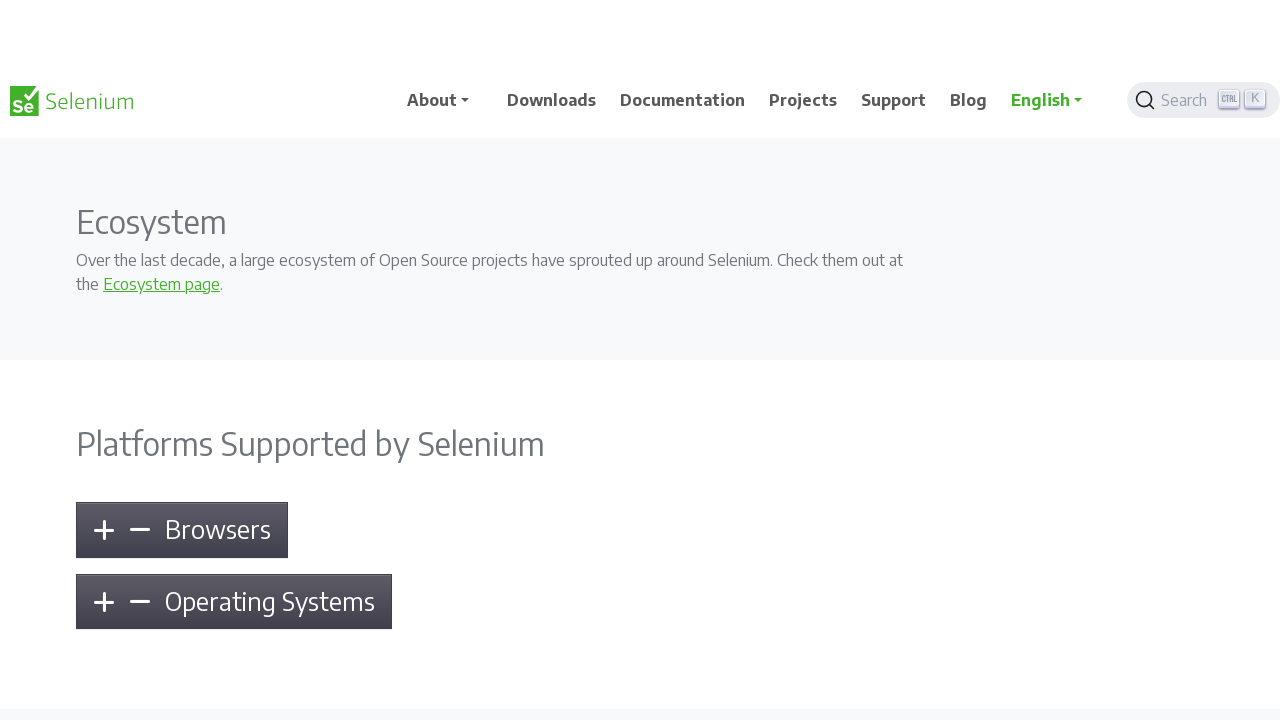

Waited 1 second for context menu to update
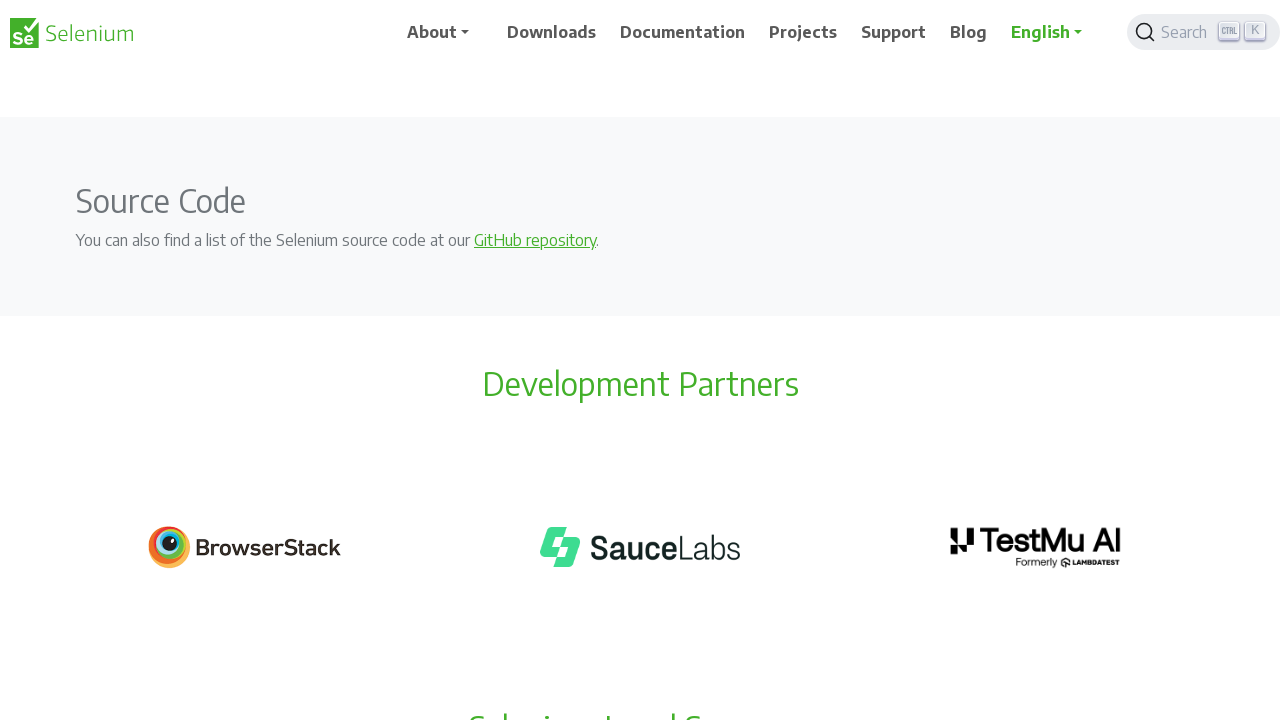

Pressed Page Down to scroll through context menu (iteration 8/10)
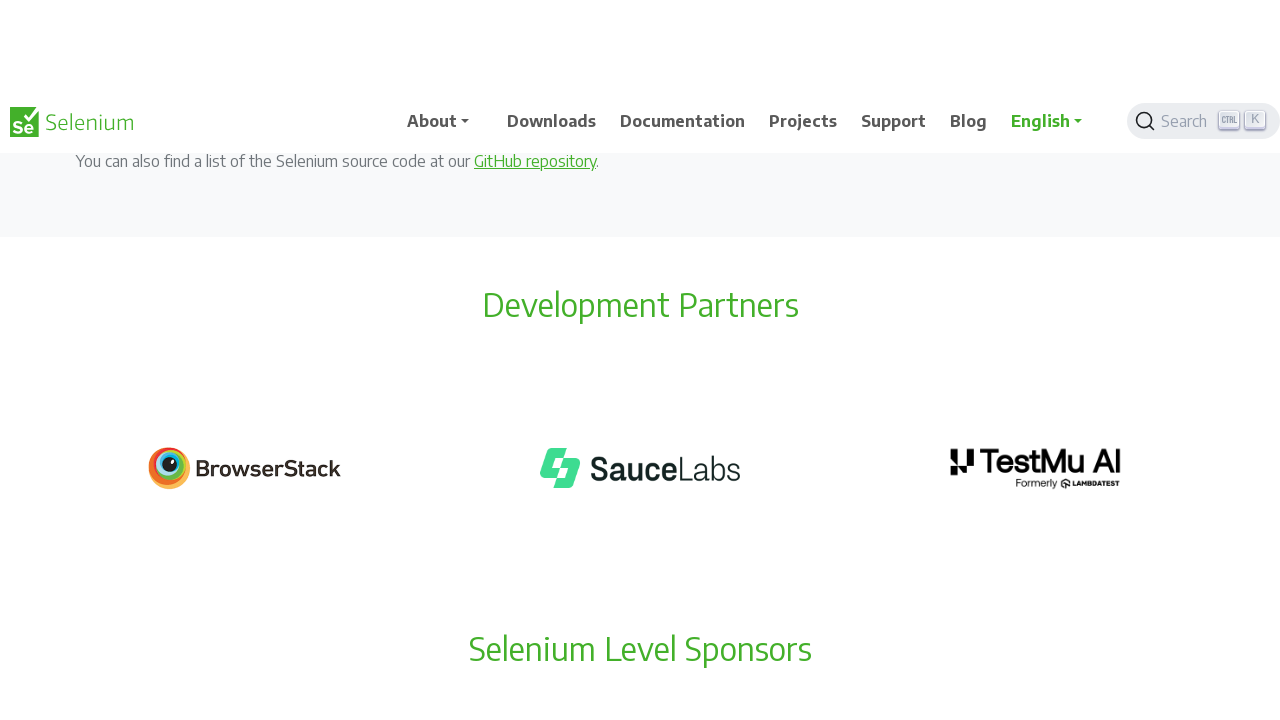

Waited 1 second for context menu to update
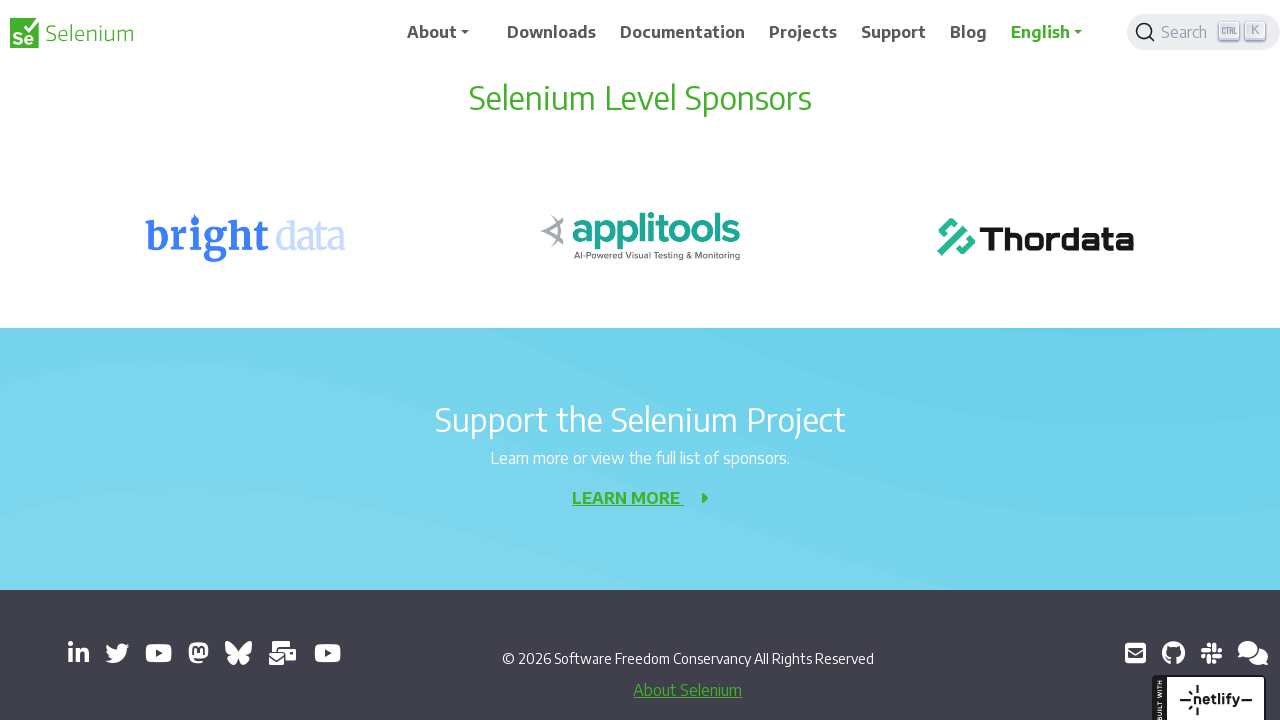

Pressed Page Down to scroll through context menu (iteration 9/10)
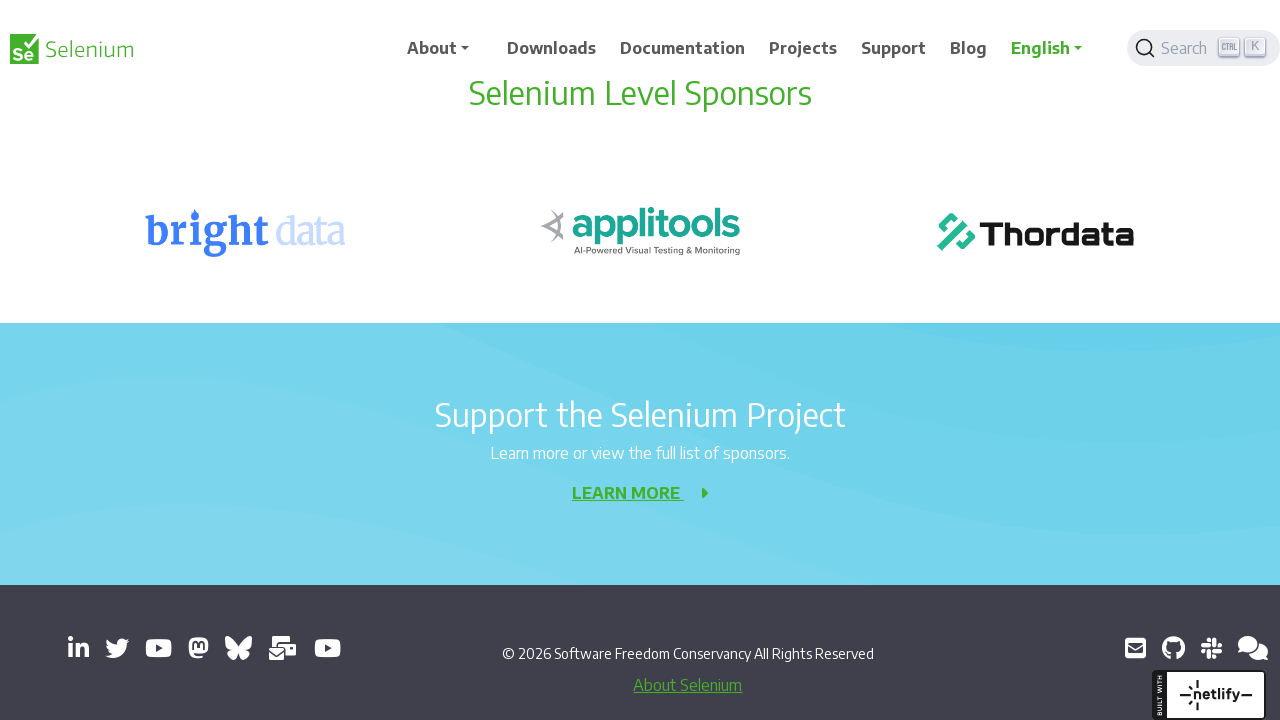

Waited 1 second for context menu to update
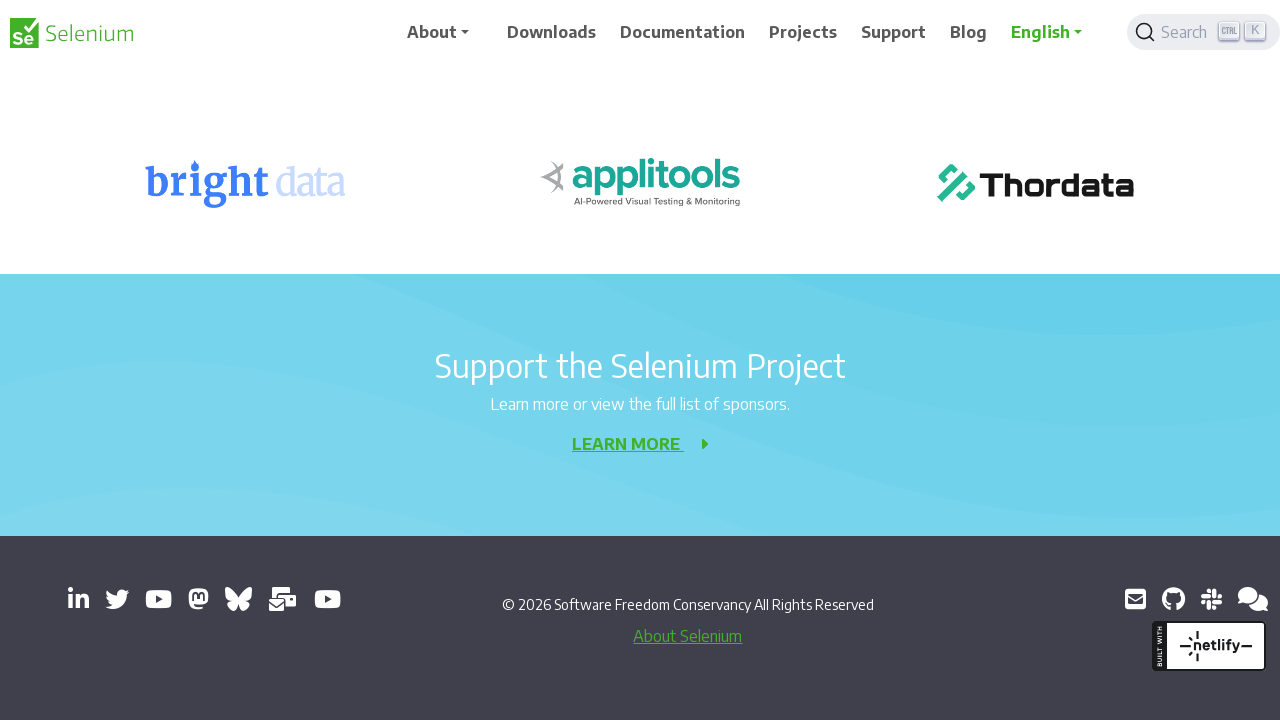

Pressed Page Down to scroll through context menu (iteration 10/10)
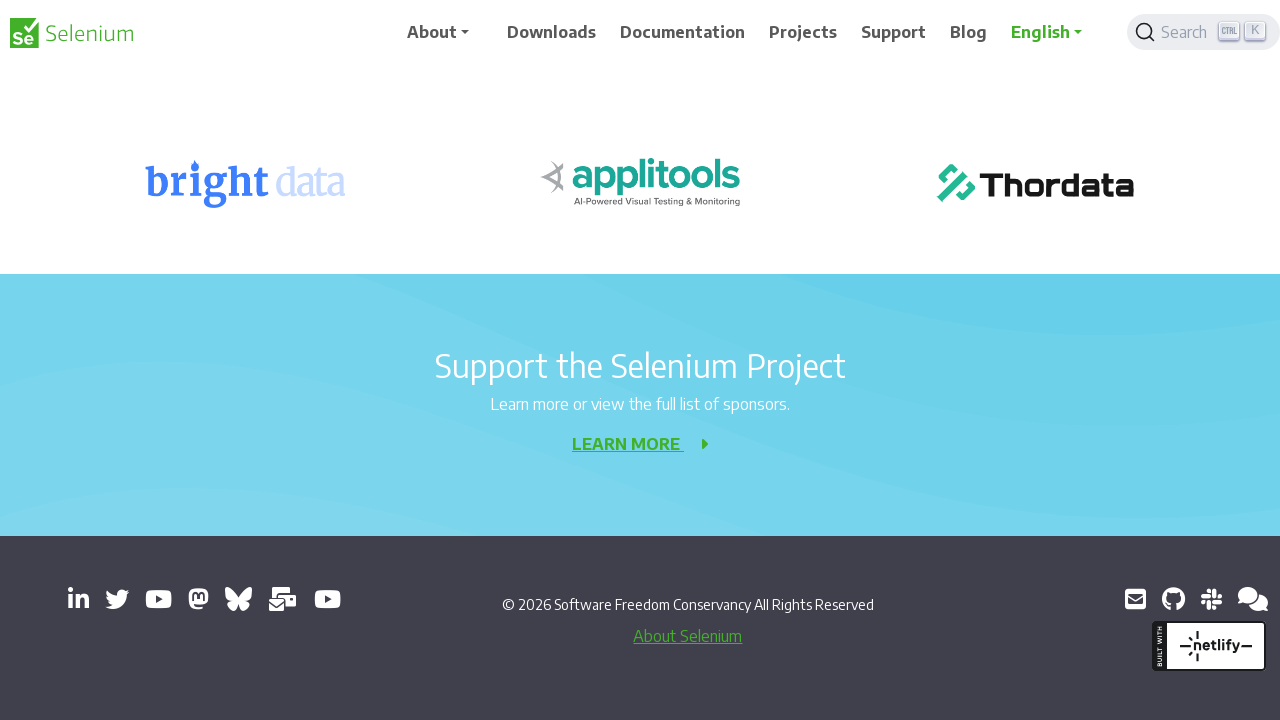

Waited 1 second for context menu to update
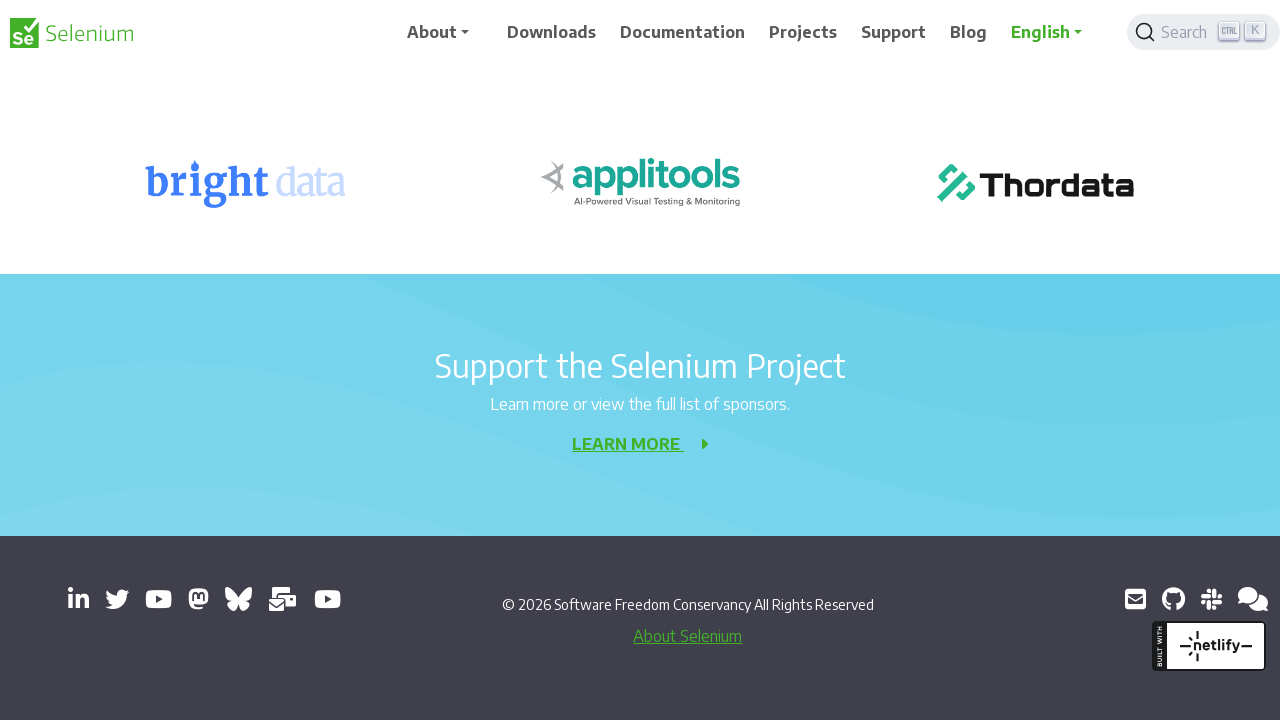

Pressed Enter to select the highlighted context menu option
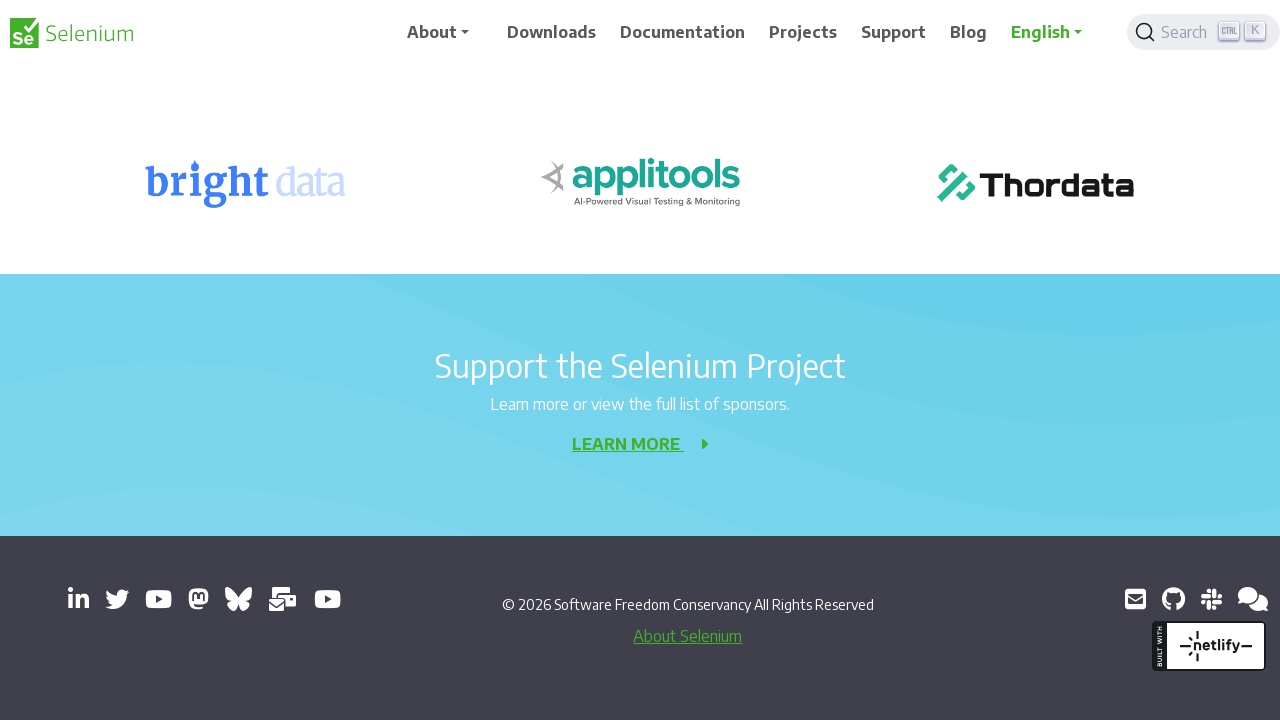

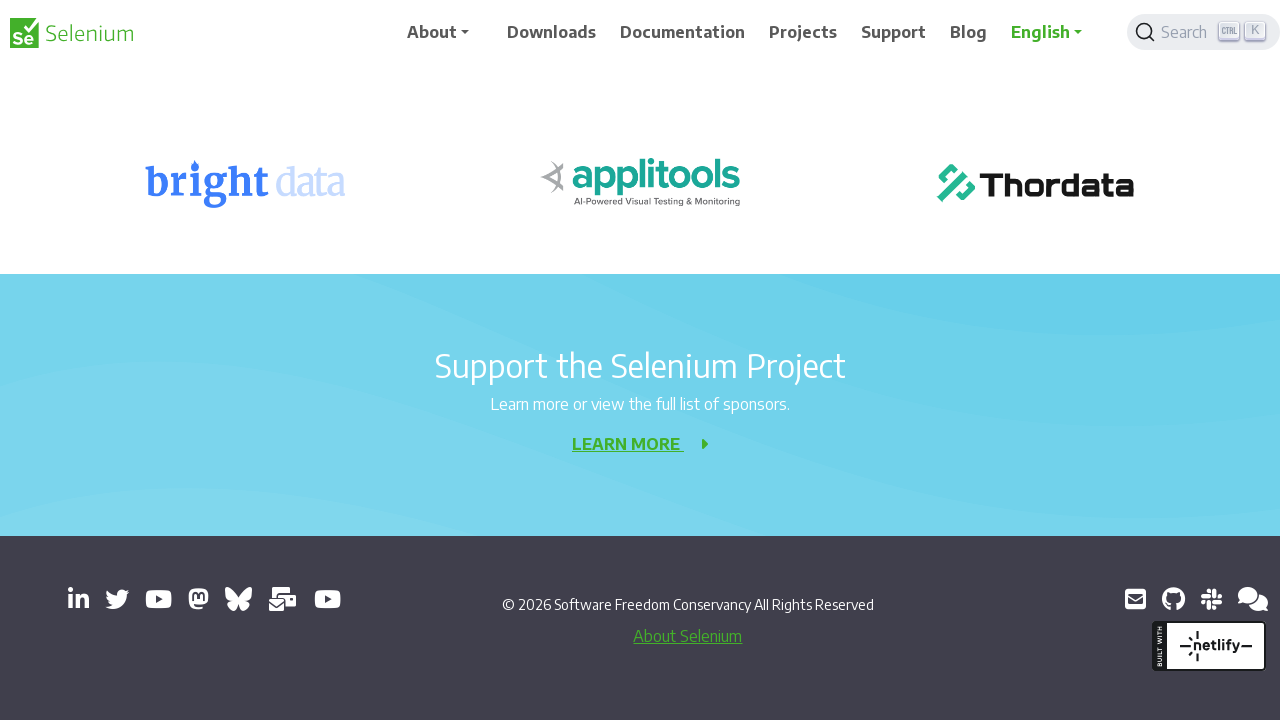